Tests alternative wait strategies by triggering an AJAX request, explicitly waiting for the success element selector, then clicking and verifying the text content.

Starting URL: http://uitestingplayground.com/ajax

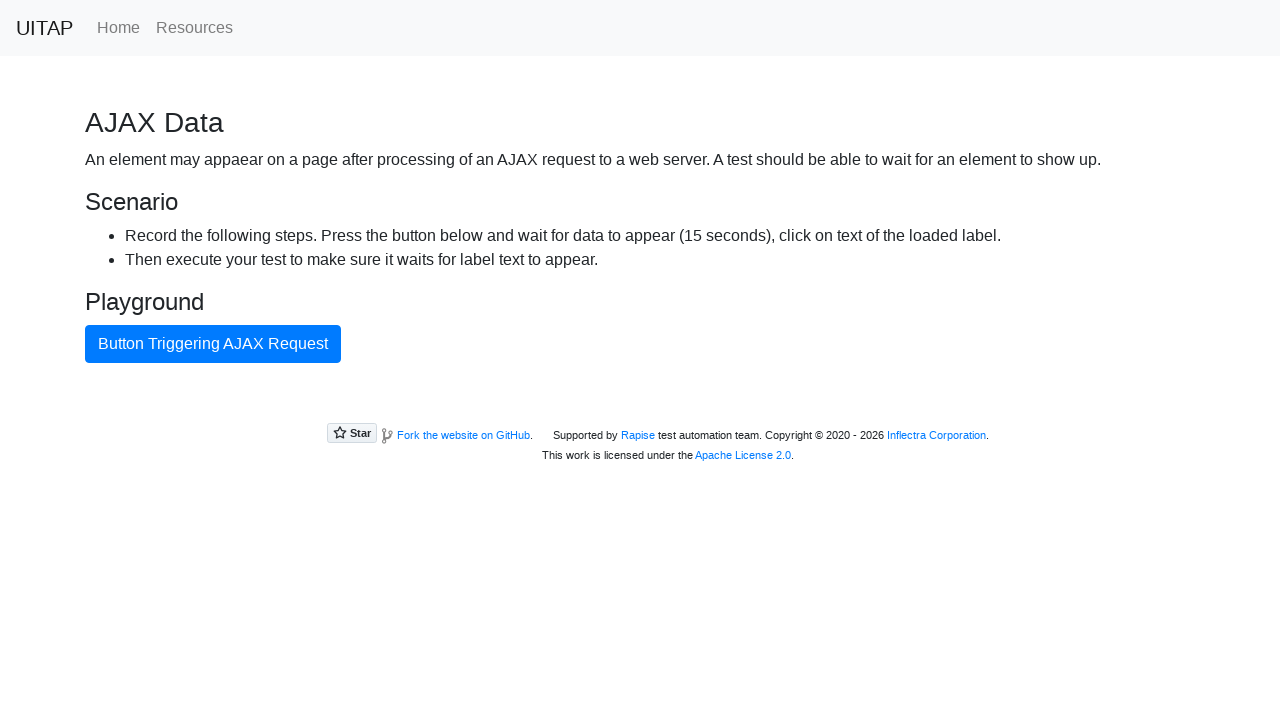

Clicked button to trigger AJAX request at (213, 344) on internal:text="Button Triggering AJAX Request"i
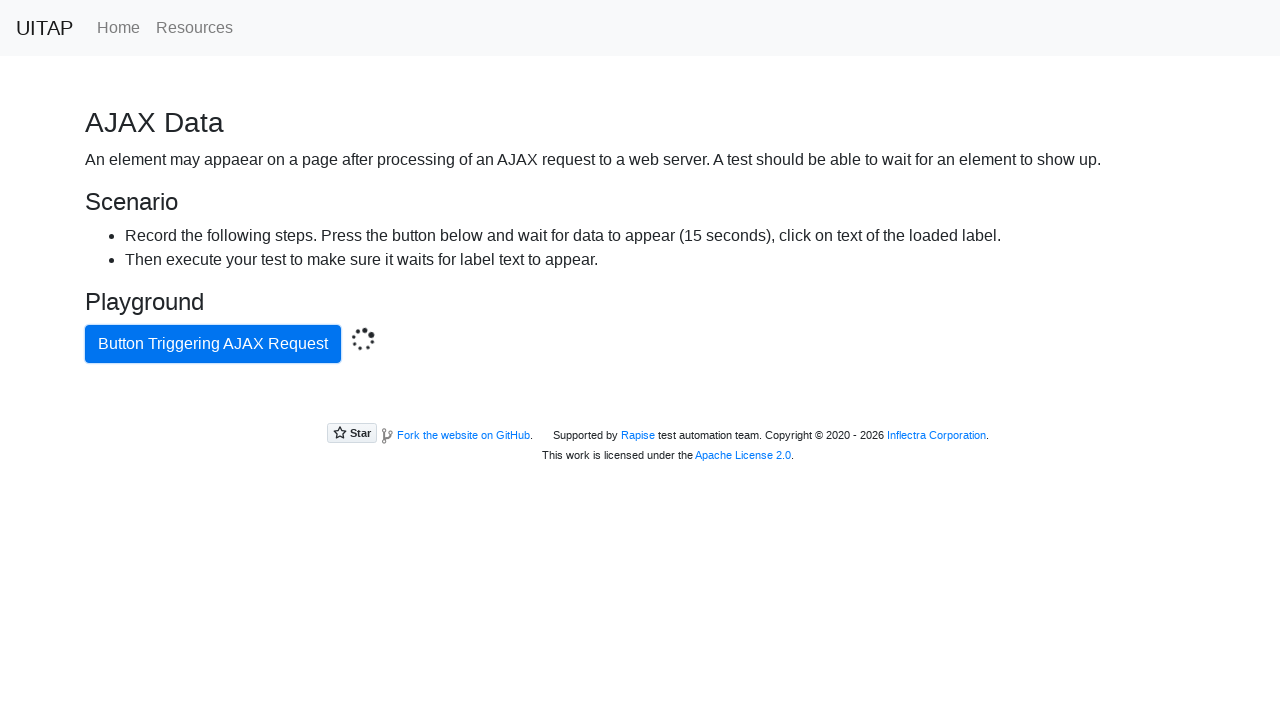

Waited for success element to load
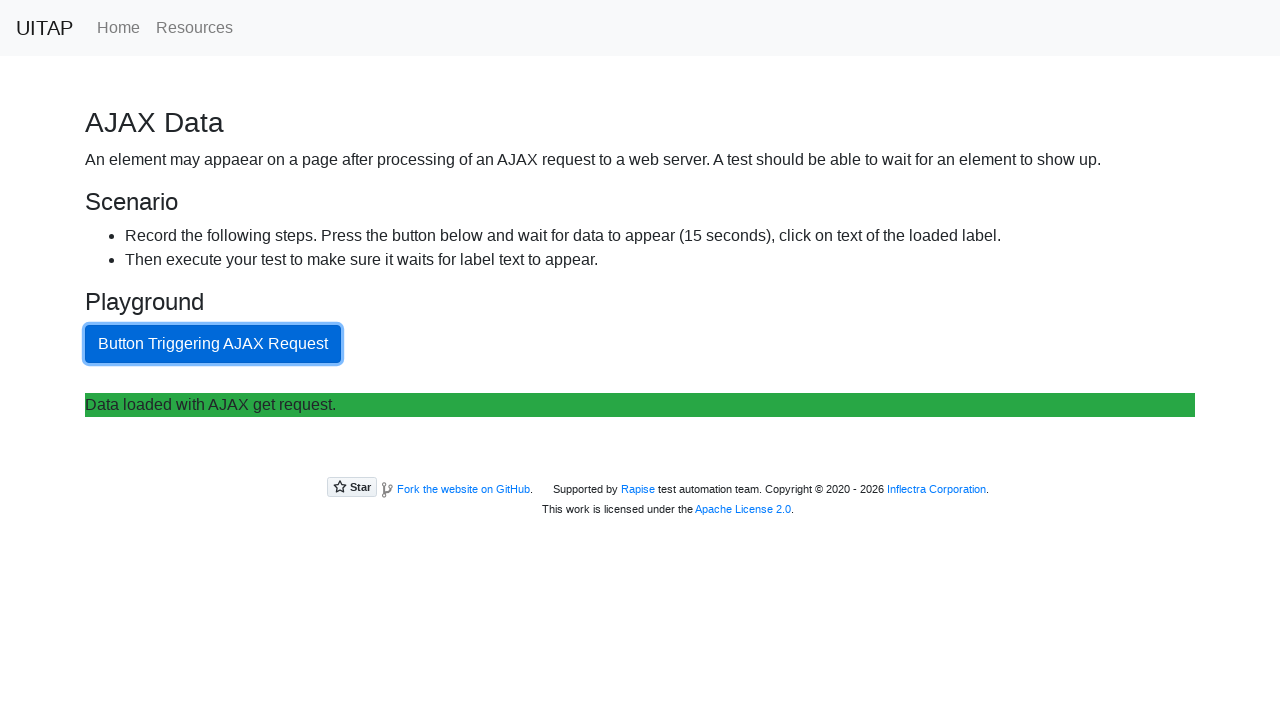

Clicked success button element at (640, 405) on .bg-success
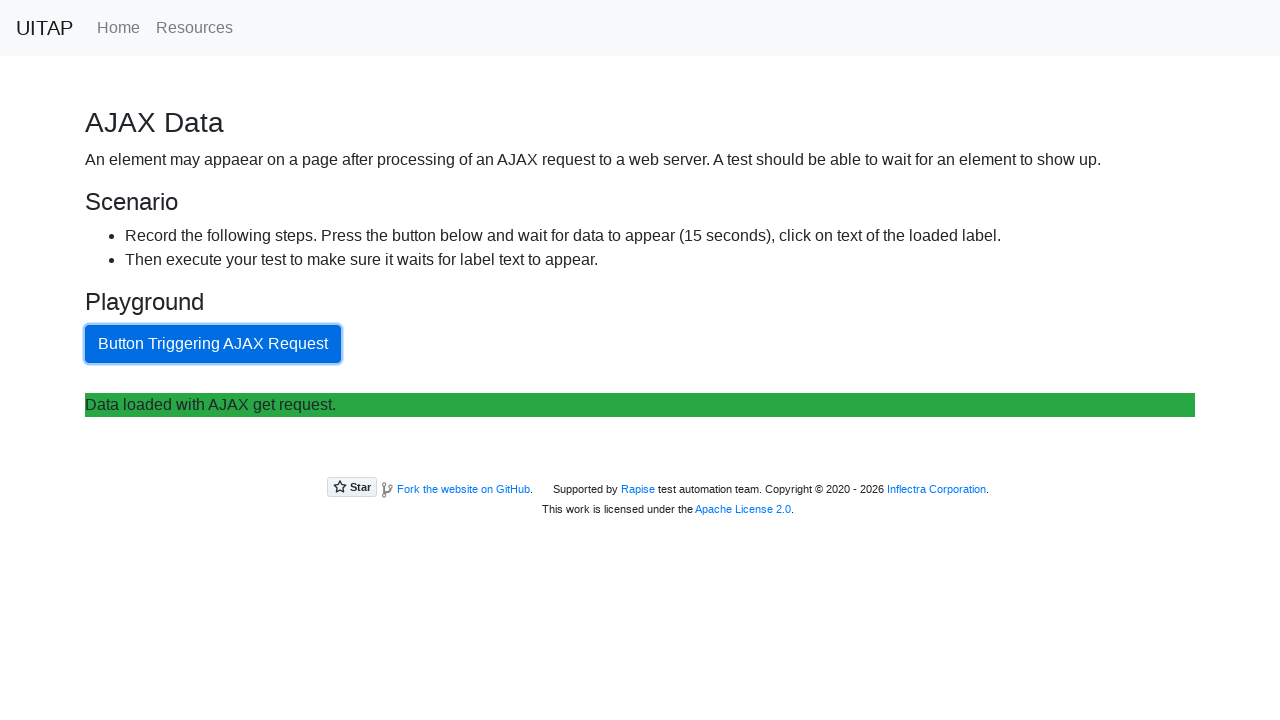

Retrieved text content from success button
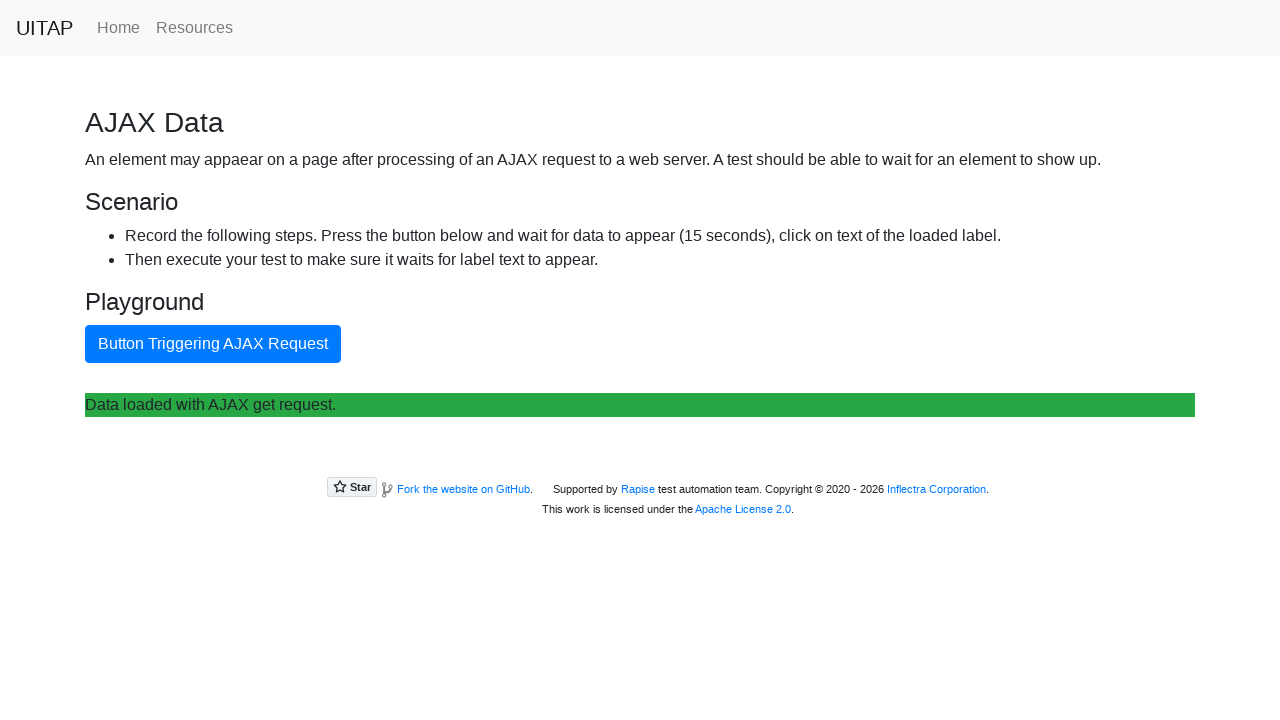

Verified success message 'Data loaded with AJAX get request.' is present
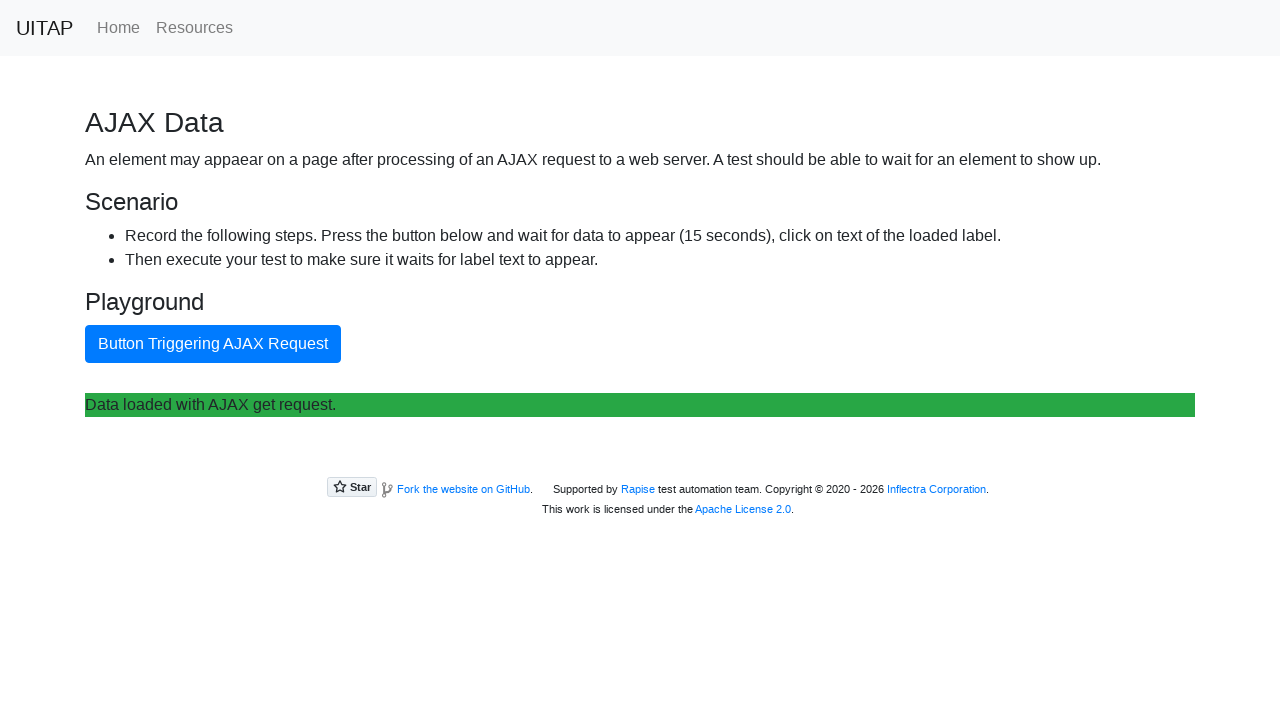

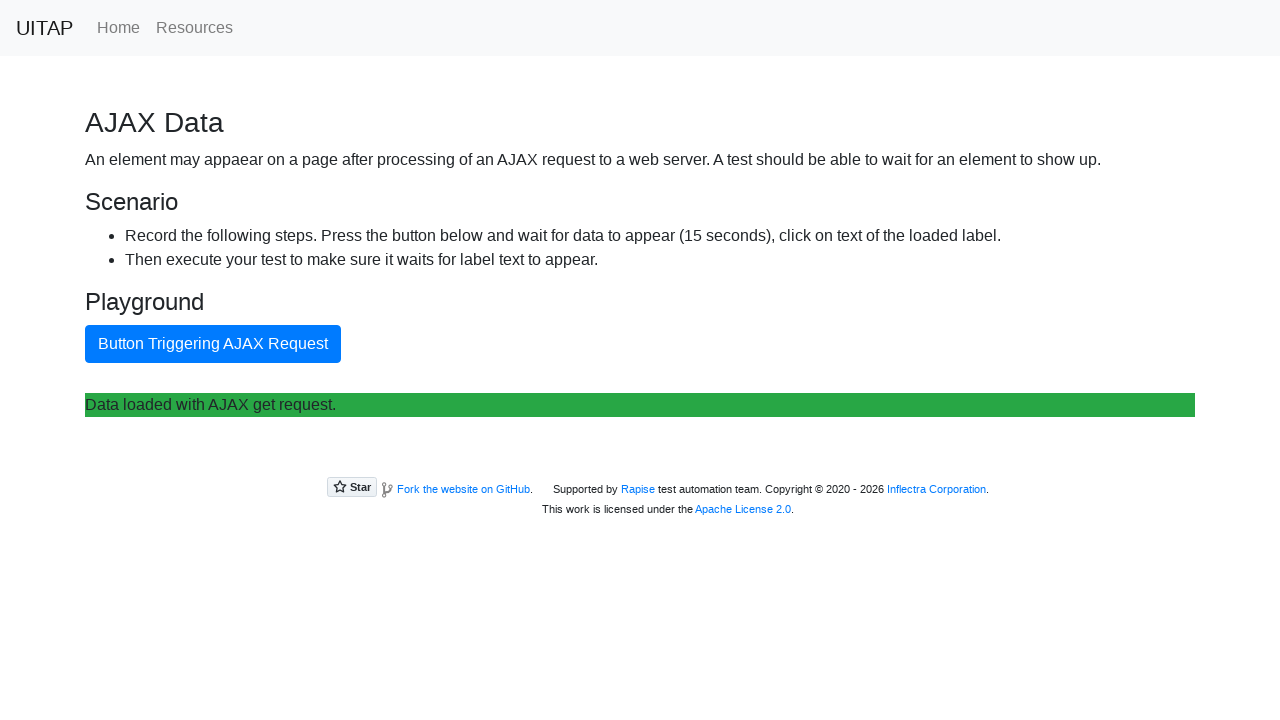